Tests the Python.org search functionality by entering "pycon" in the search field, submitting the search, and verifying that results are found (no "No results found" message appears).

Starting URL: https://www.python.org

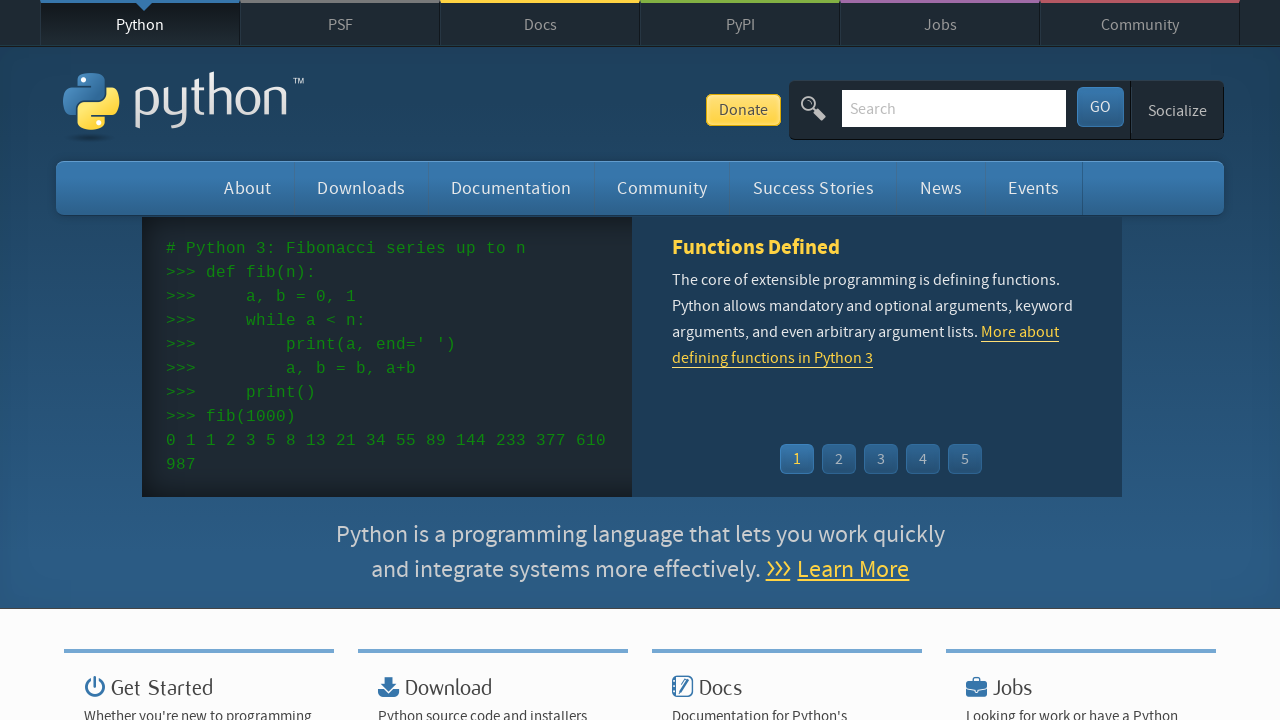

Verified page title contains 'Python'
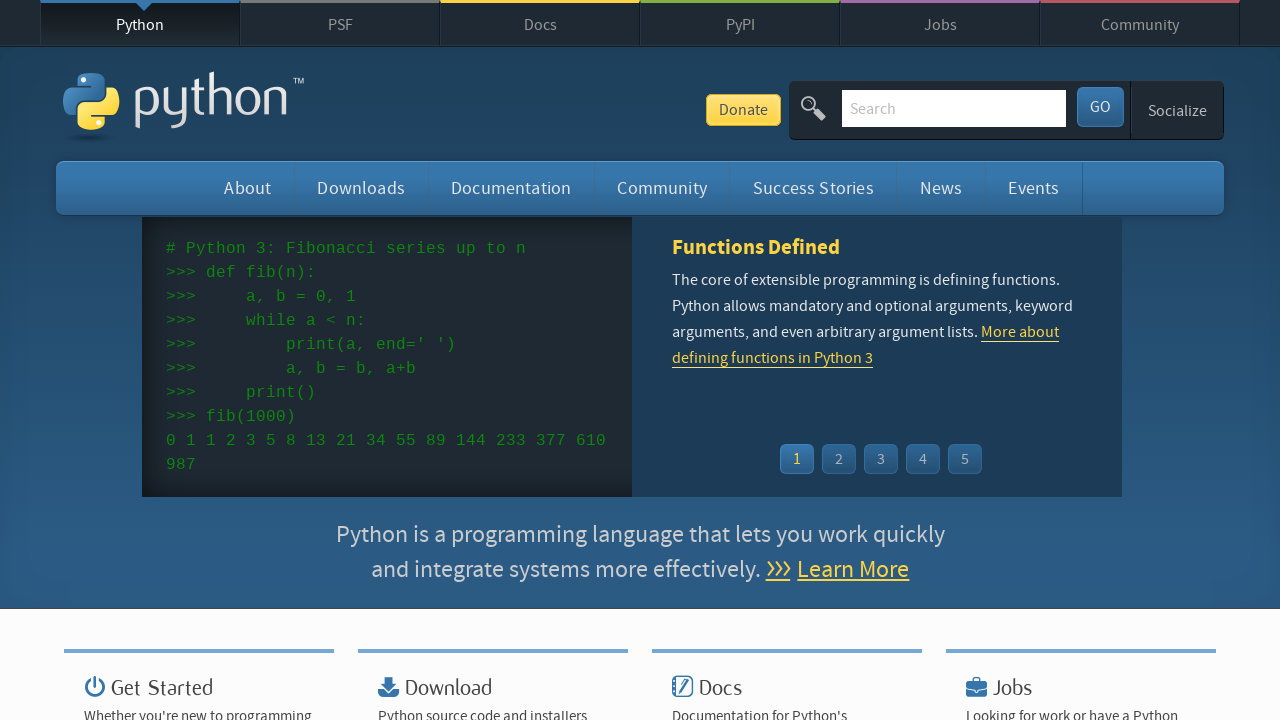

Cleared search input field on input[name='q']
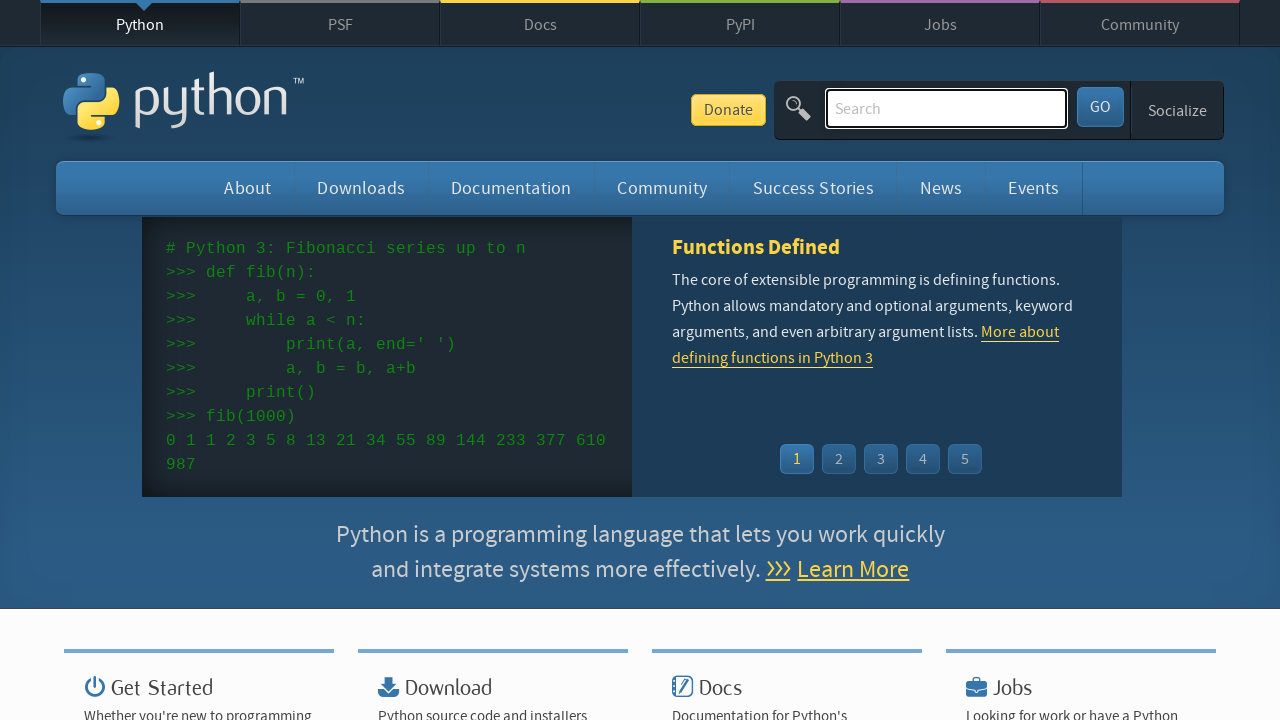

Entered 'pycon' in search field on input[name='q']
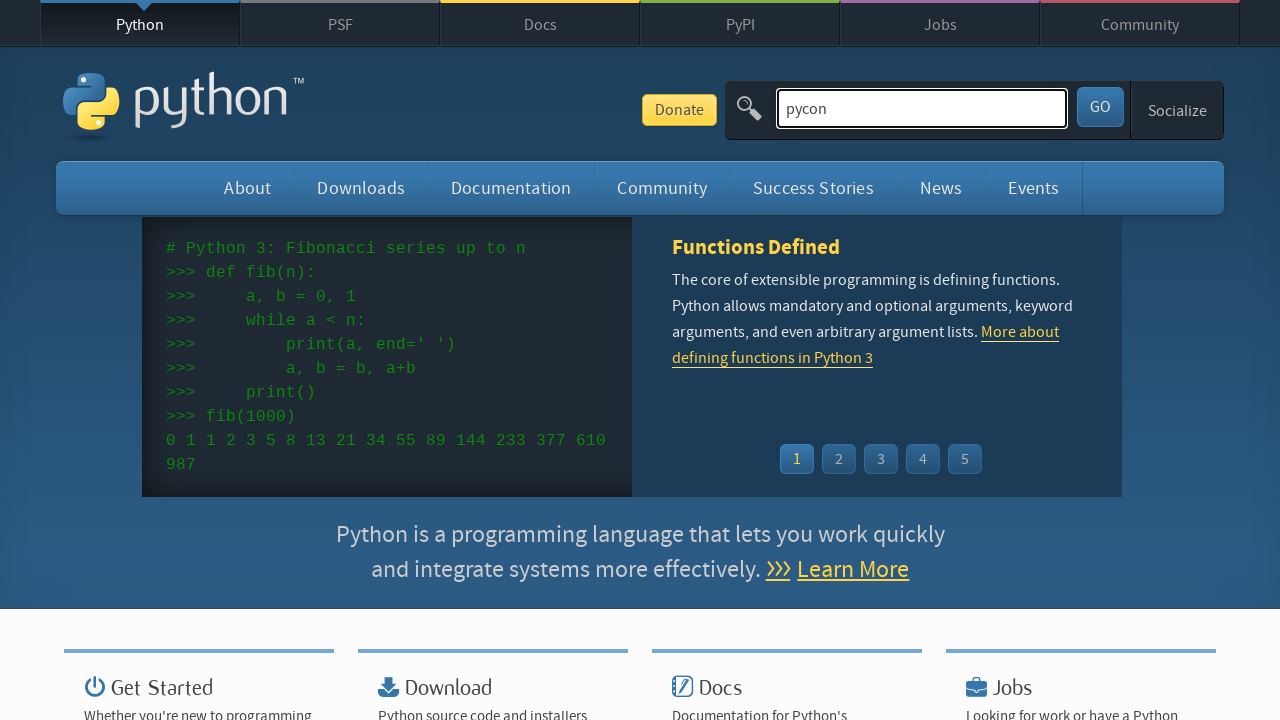

Submitted search by pressing Enter on input[name='q']
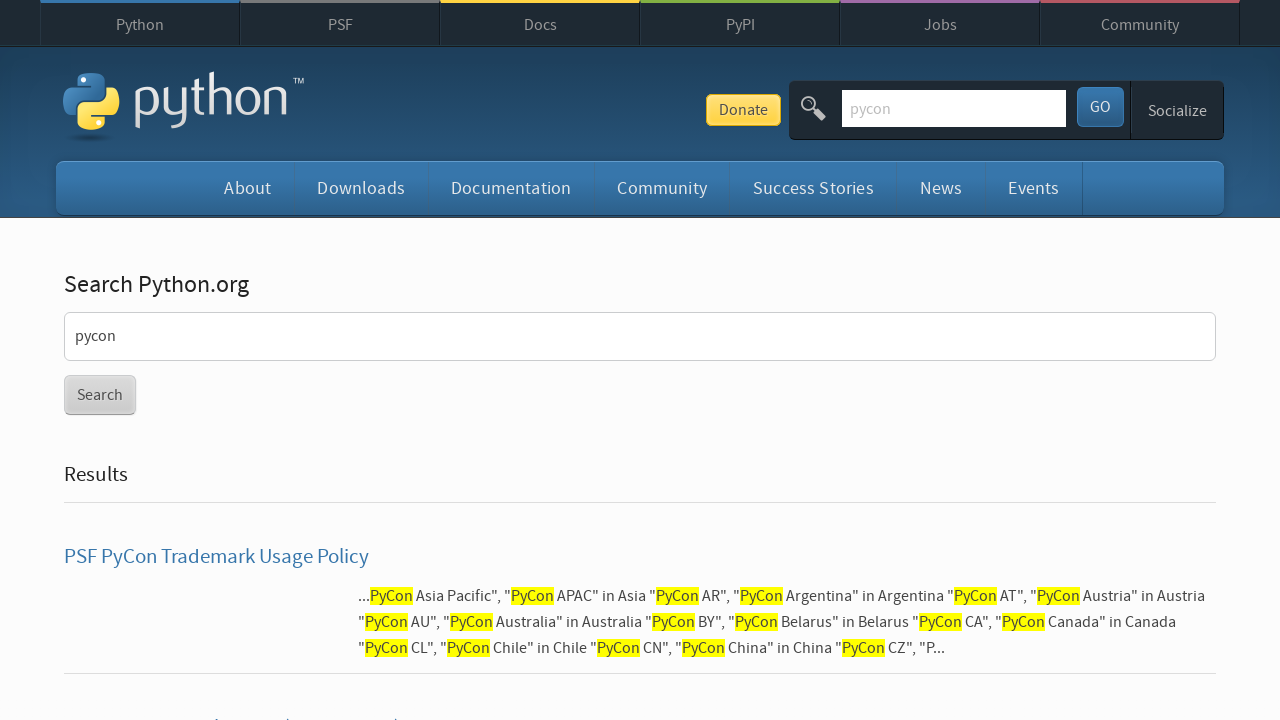

Waited for search results page to load
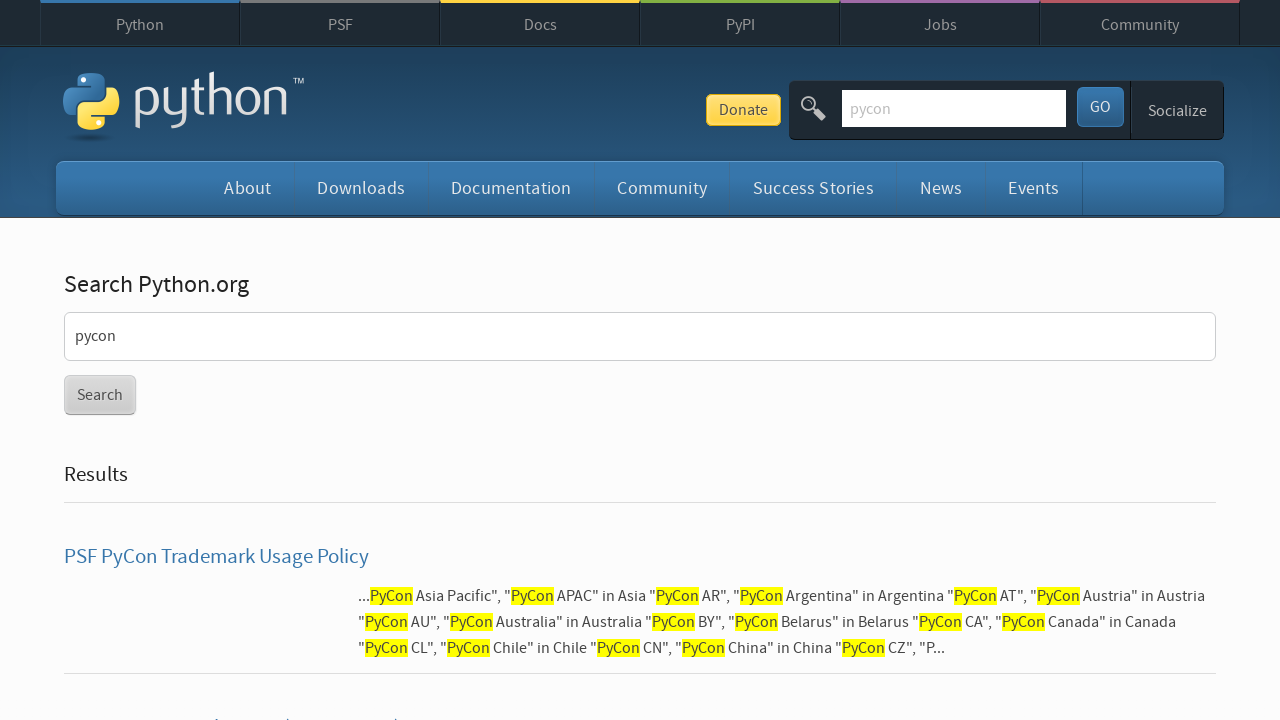

Verified search results were found (no 'No results found' message)
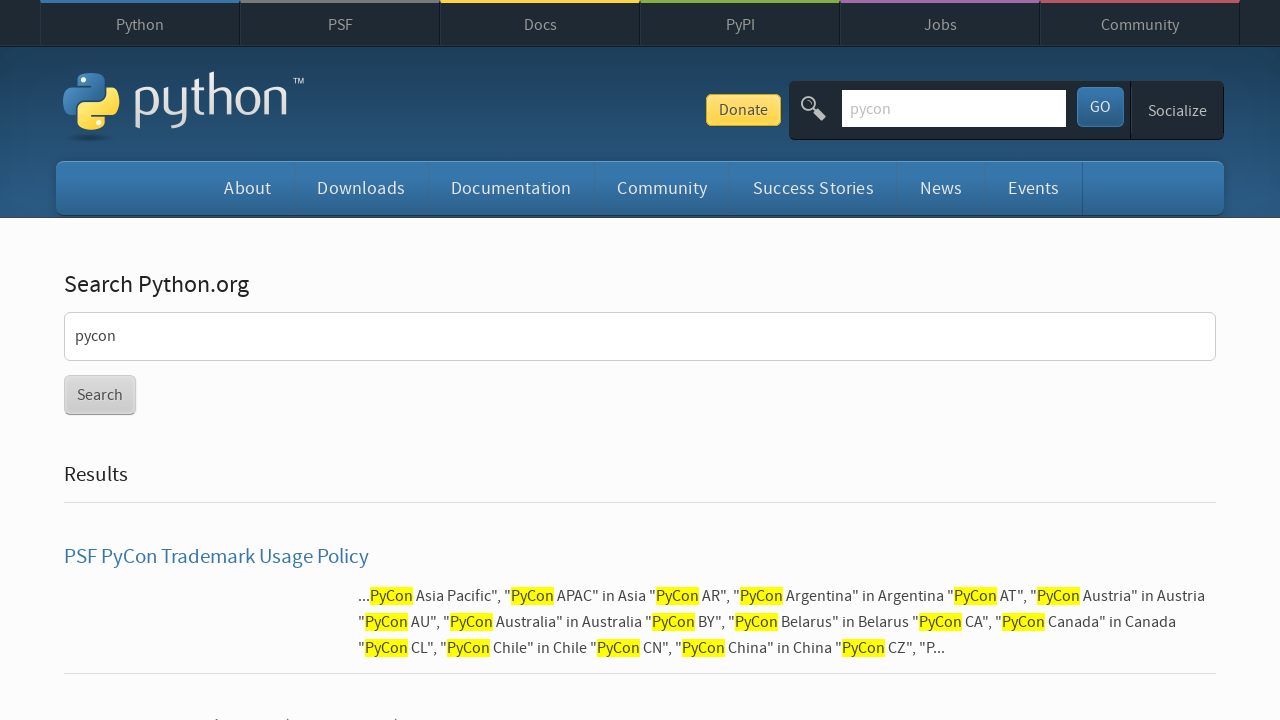

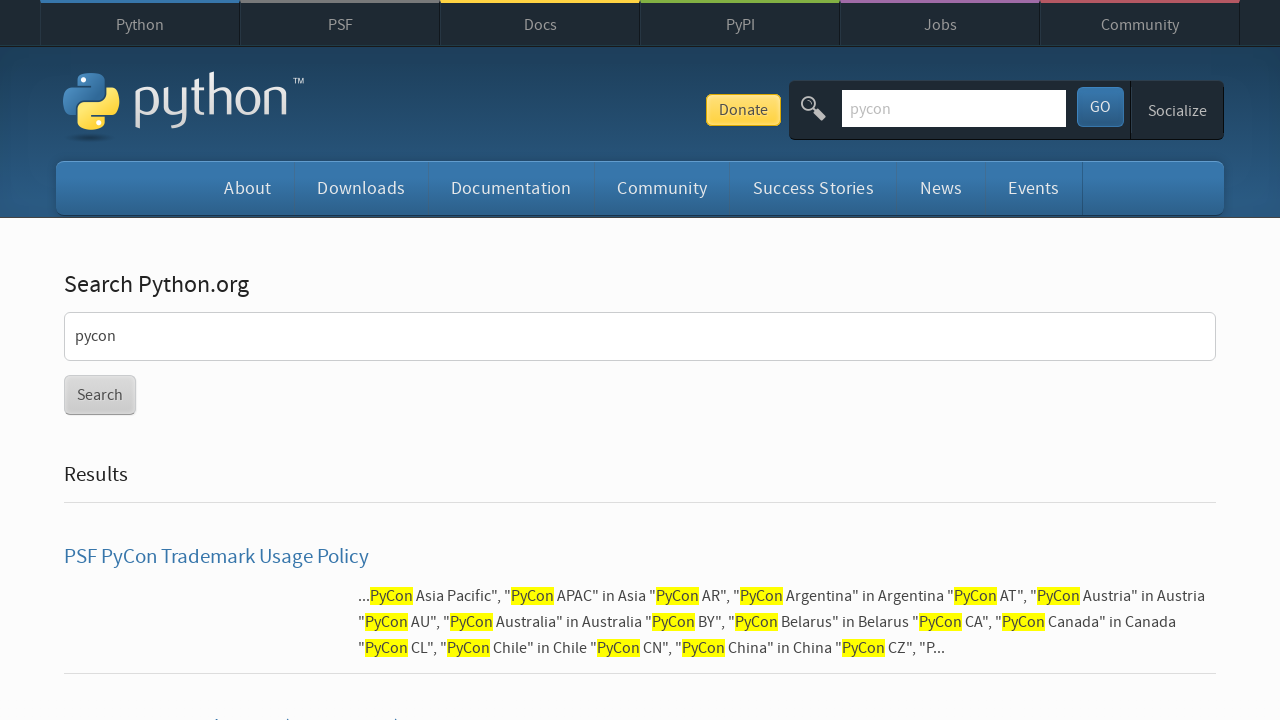